Navigates to sign-in page and verifies the Forgot Password link is present

Starting URL: https://cannatrader-frontend.vercel.app/home

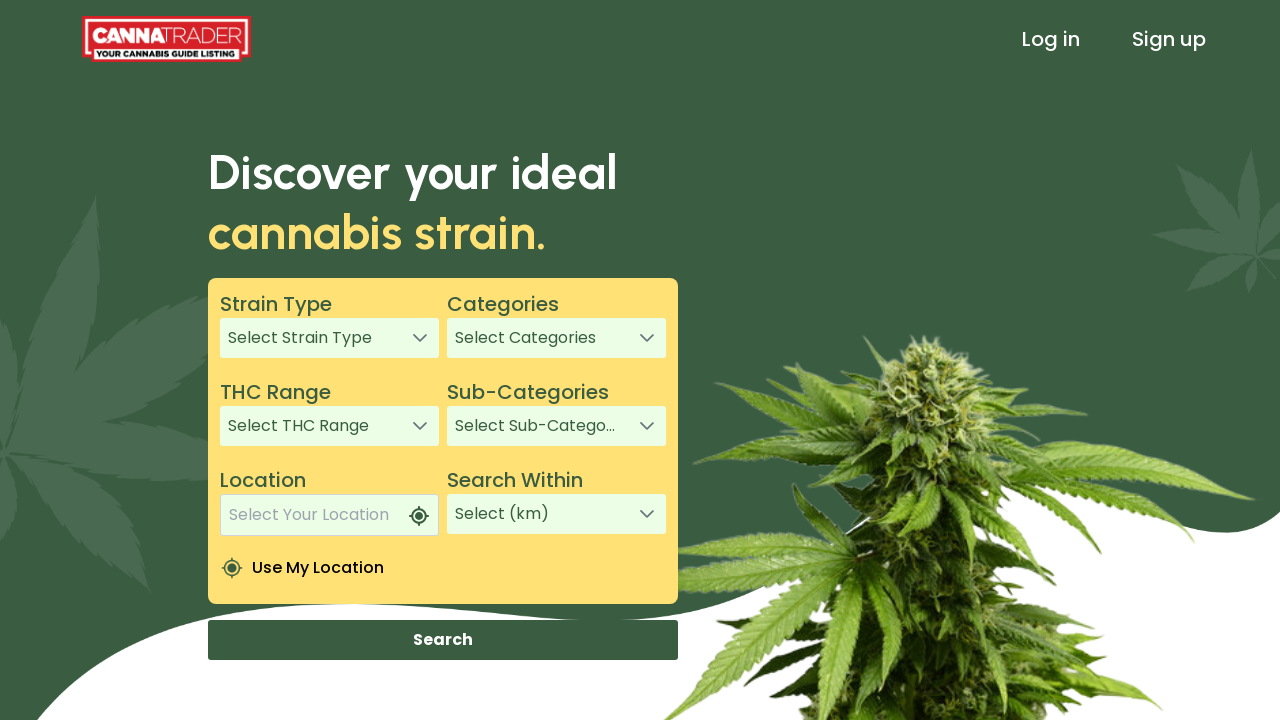

Navigated to home page
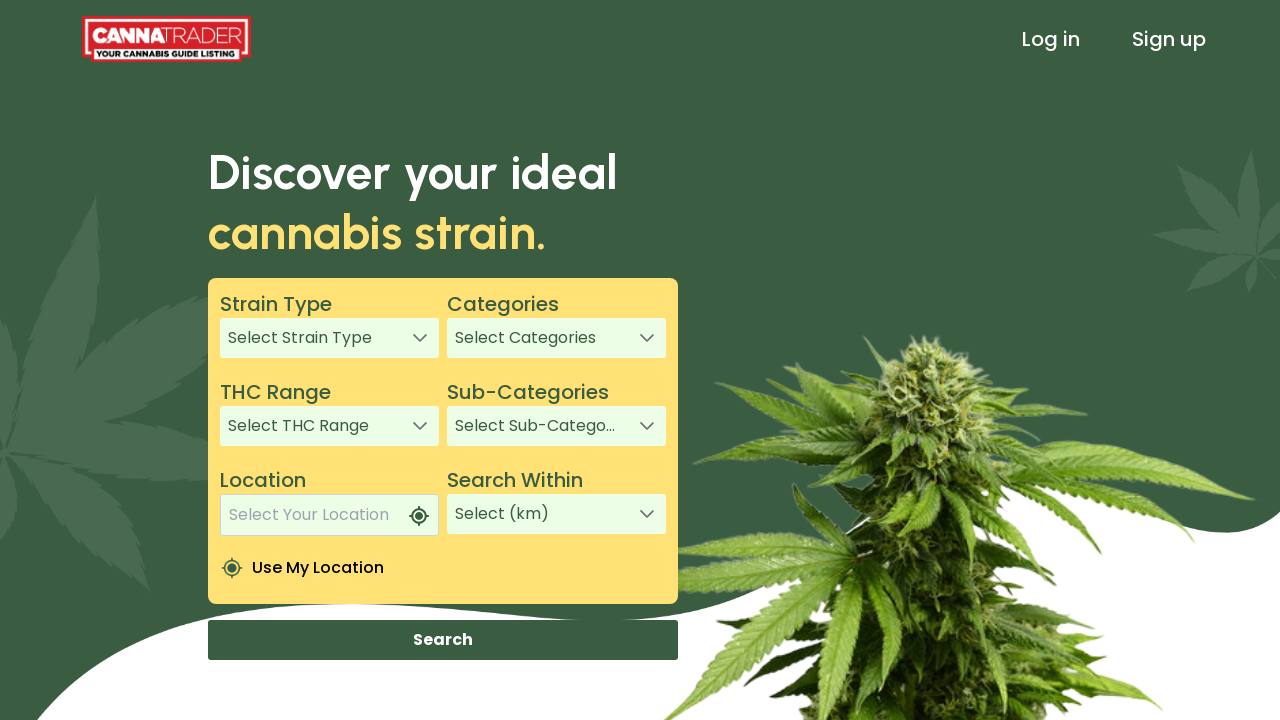

Clicked sign in link to navigate to login page at (1051, 39) on xpath=/html/body/app-root/app-header/div[1]/header/div[3]/a[1]
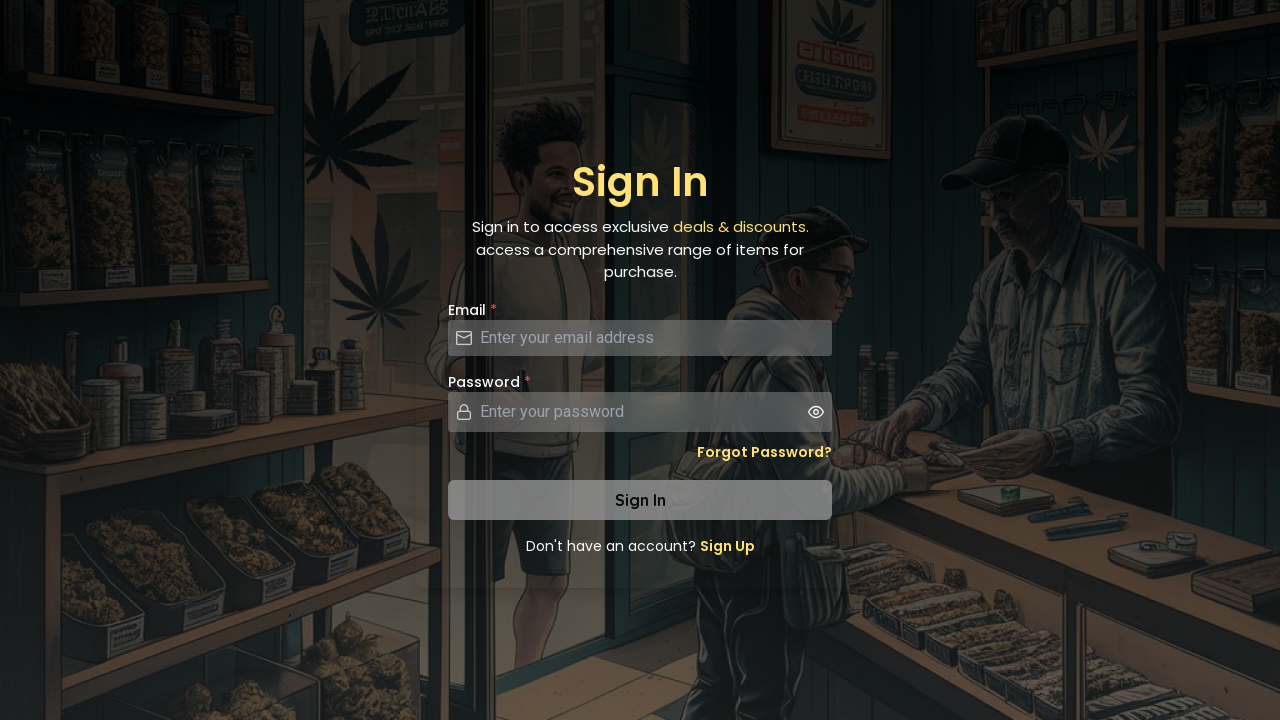

Waited for Forgot Password link to load
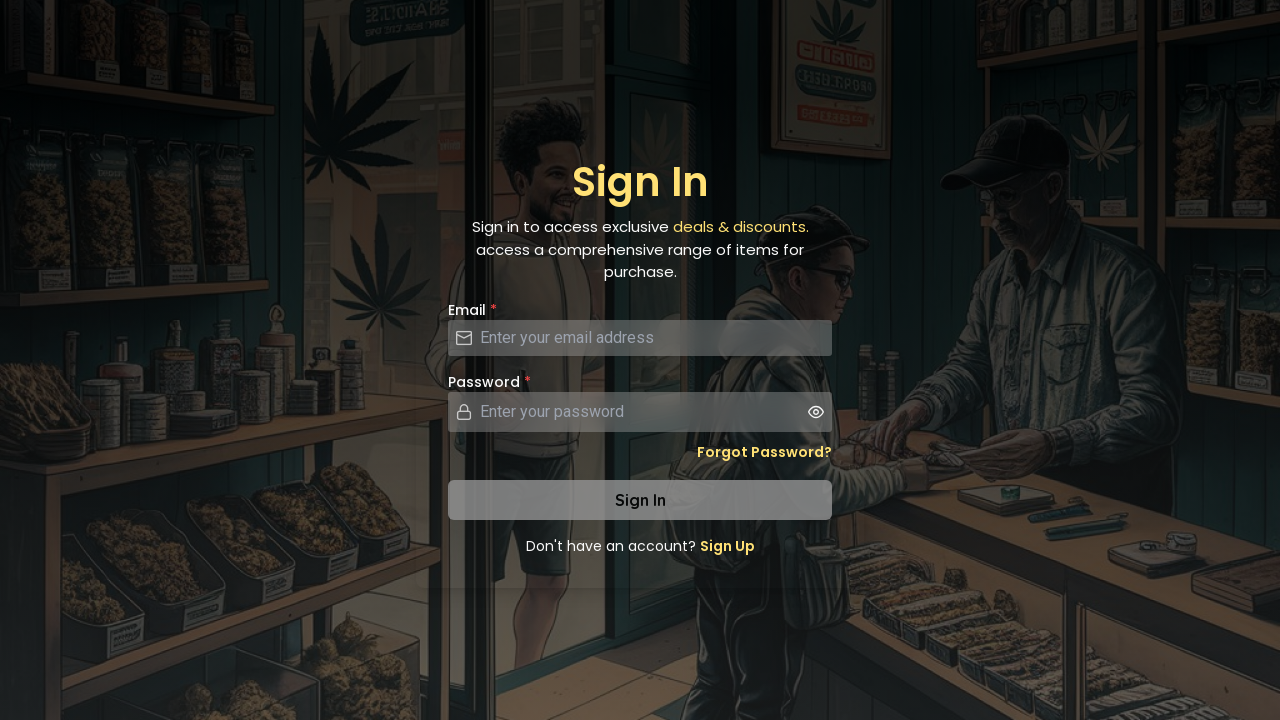

Verified Forgot Password link is visible
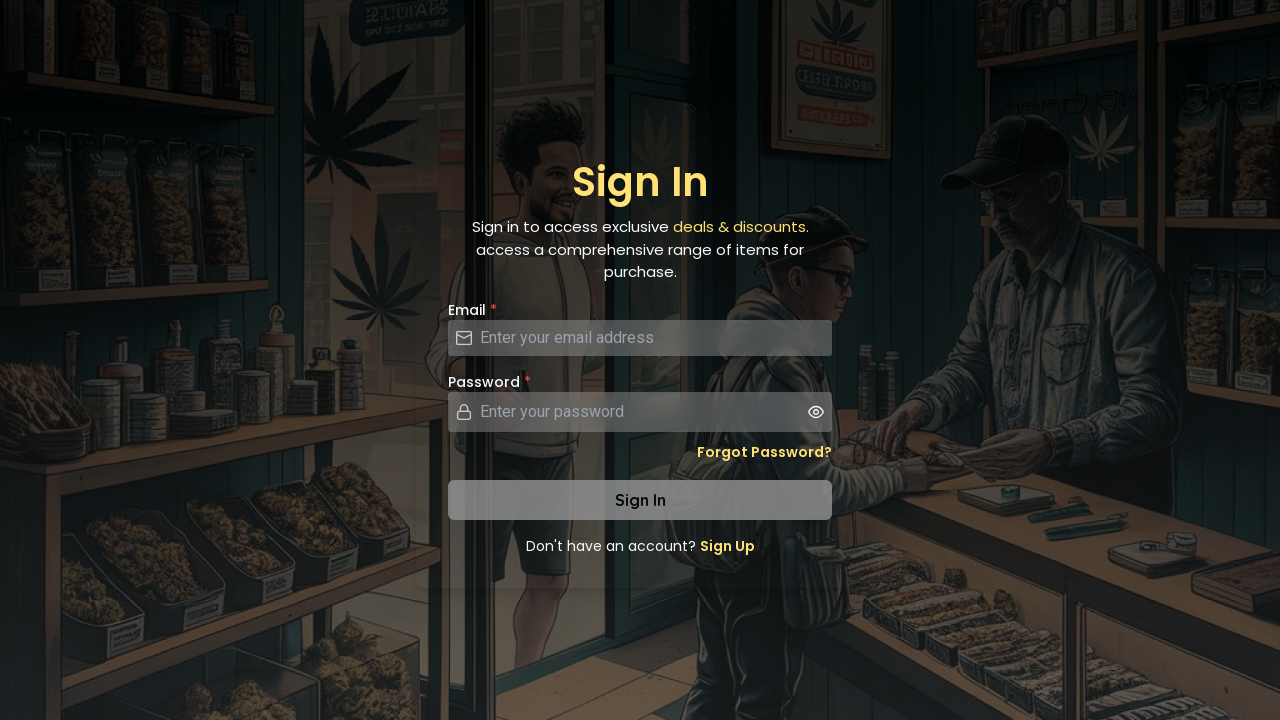

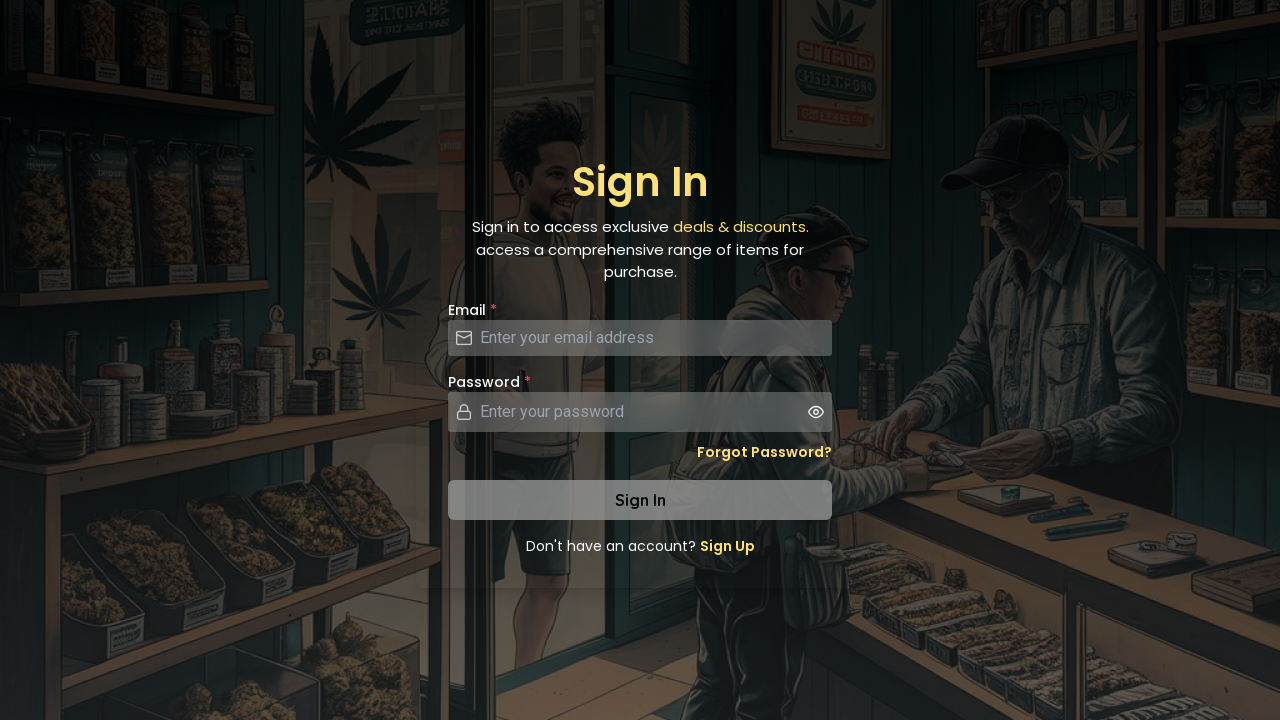